Tests a calculator application by entering two numbers and triggering the calculation

Starting URL: http://juliemr.github.io/protractor-demo/

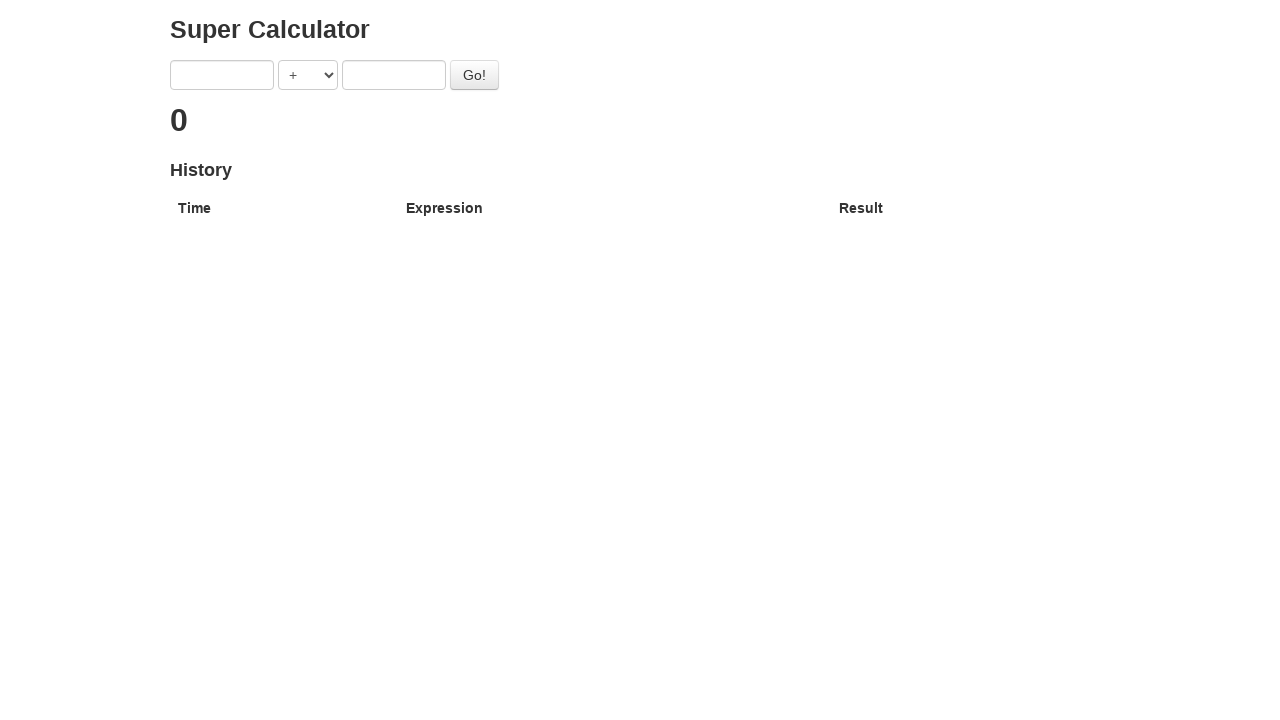

Verified Super Calculator page title
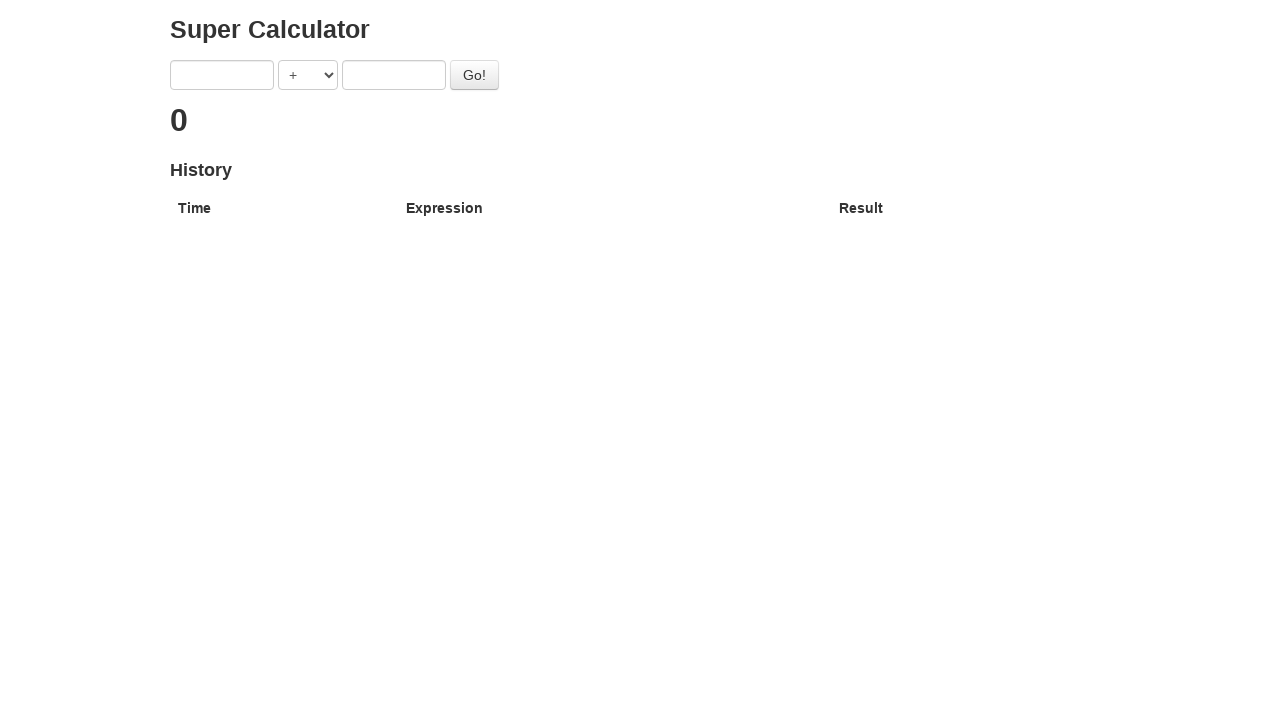

Filled first input field with value 1 on [ng-model='first']
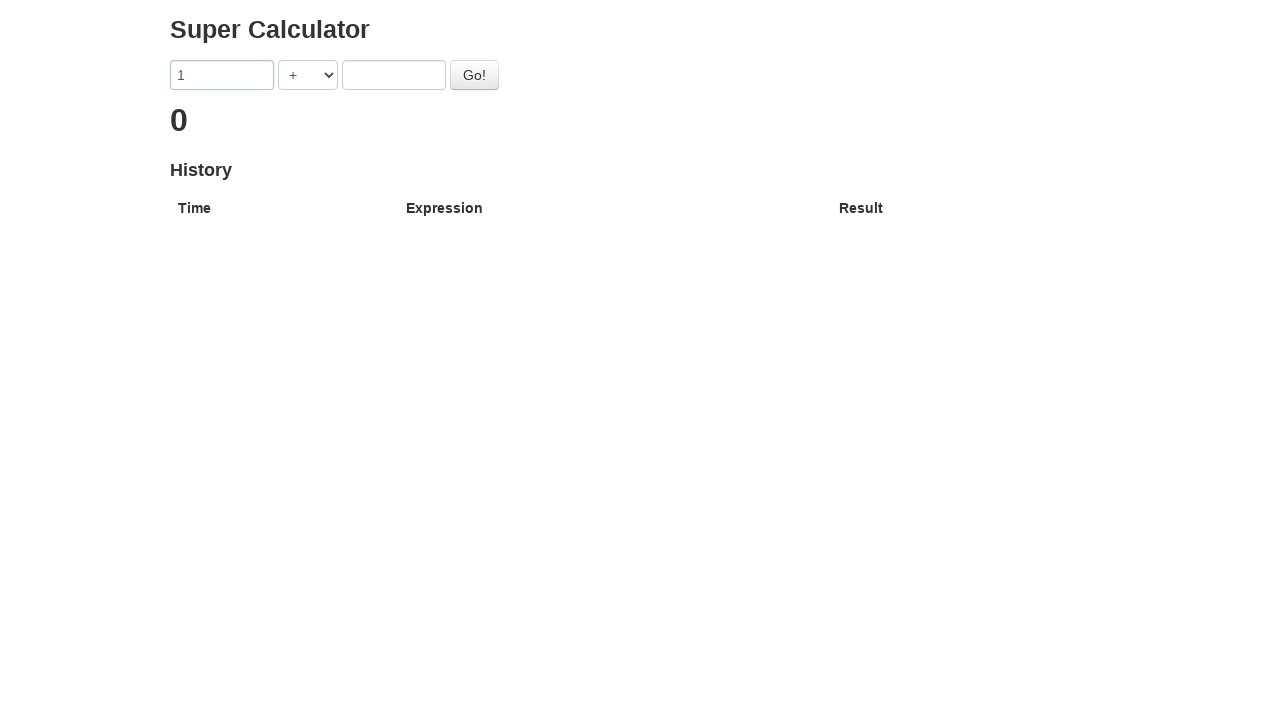

Filled second input field with value 2 on [ng-model='second']
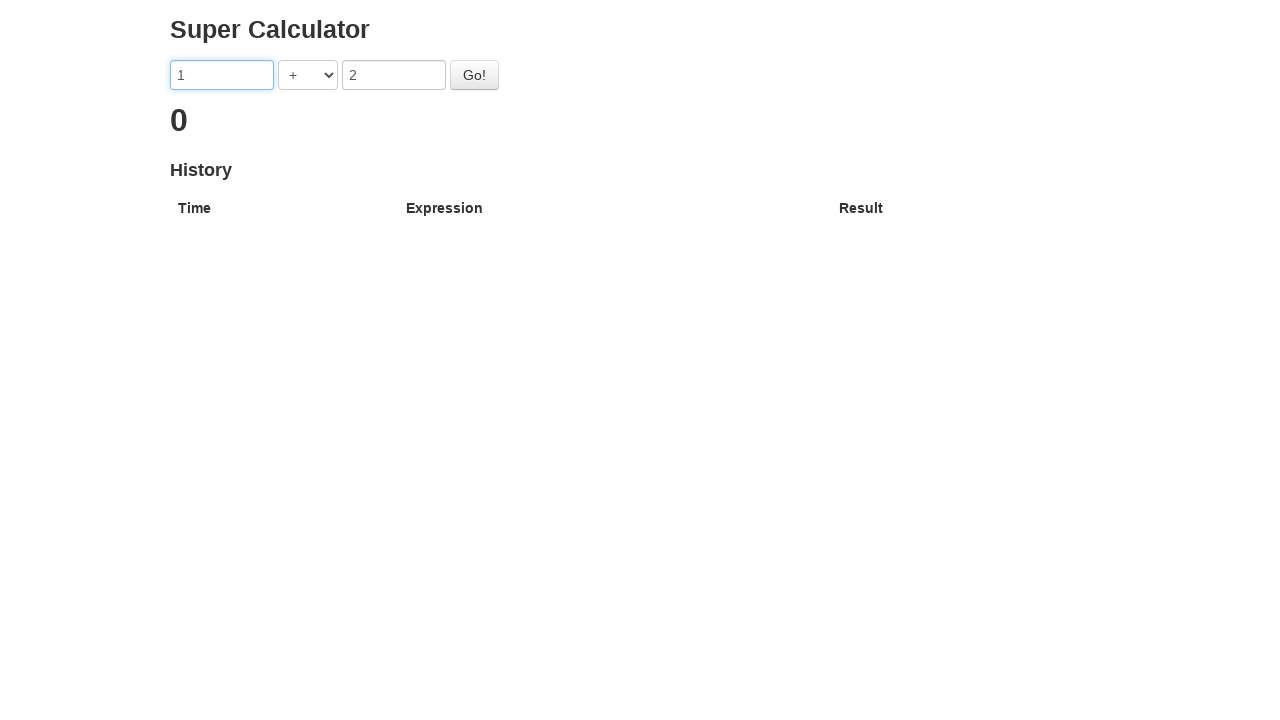

Pressed Enter on Go button to trigger calculation on #gobutton
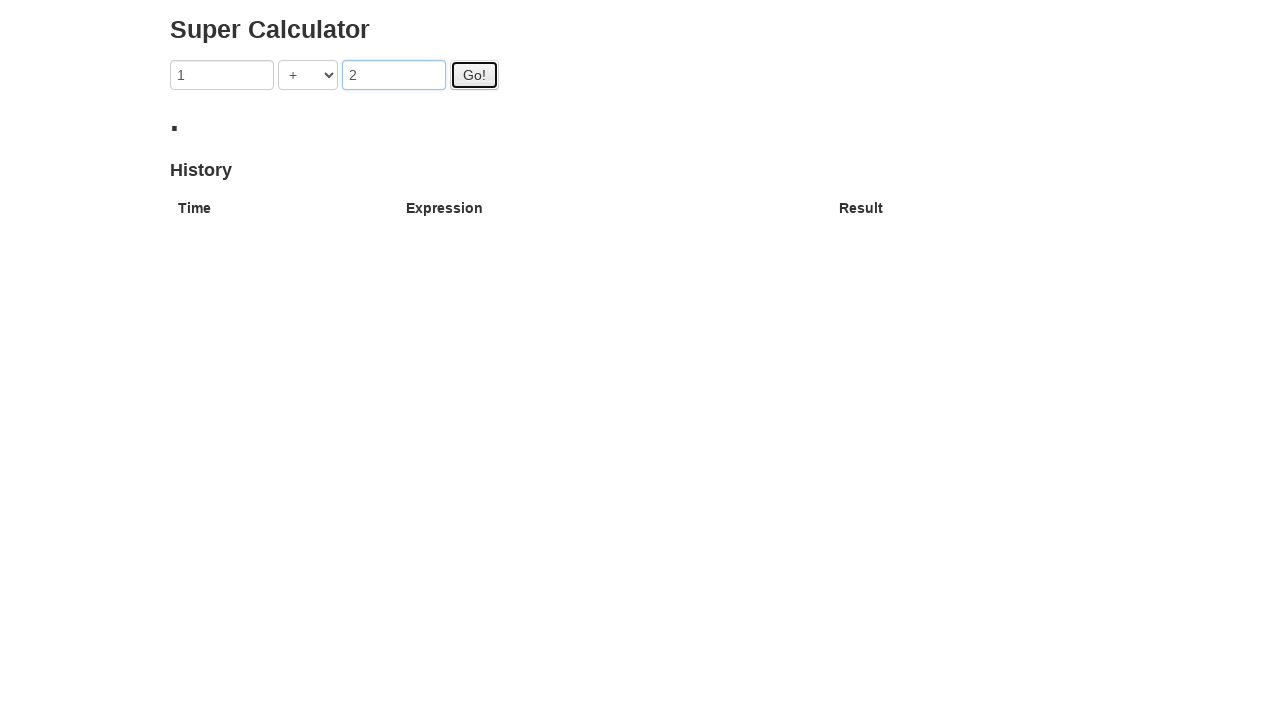

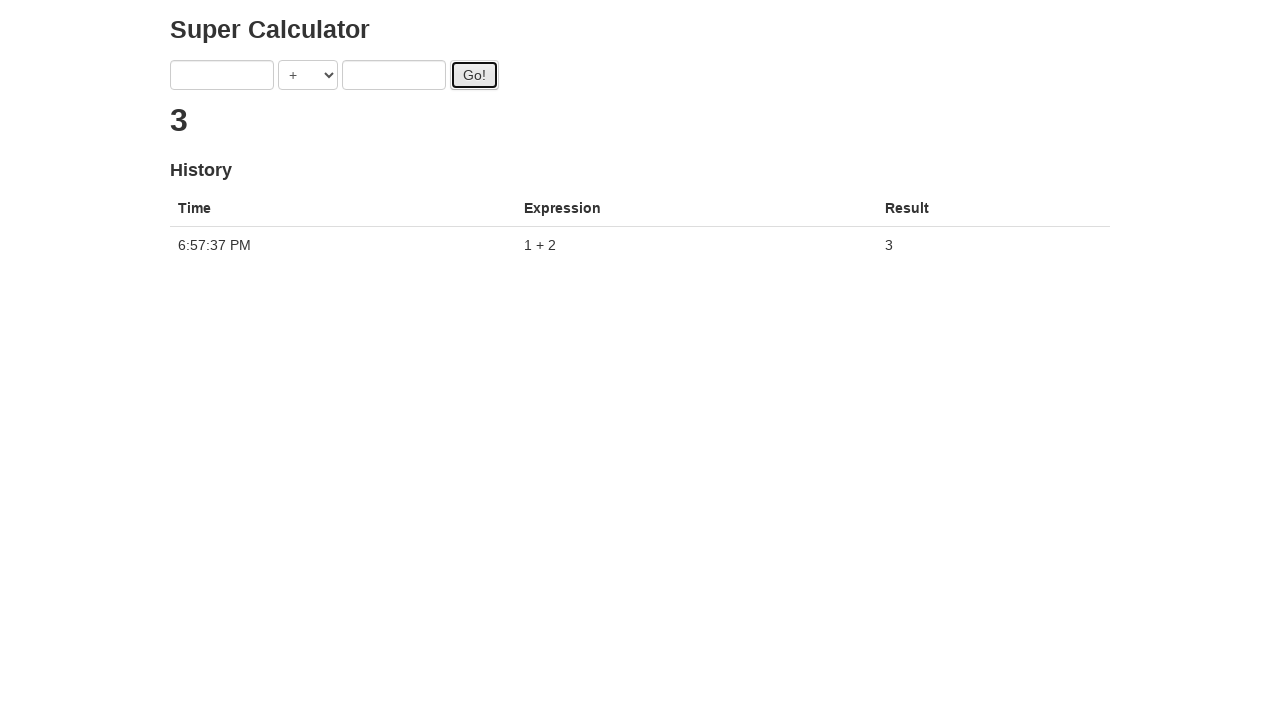